Tests a registration/contact form by filling out all fields including first name, last name, gender, date of birth, address, email, password, company, and comment, then submits the form.

Starting URL: https://katalon-test.s3.amazonaws.com/demo-aut/dist/html/form.html

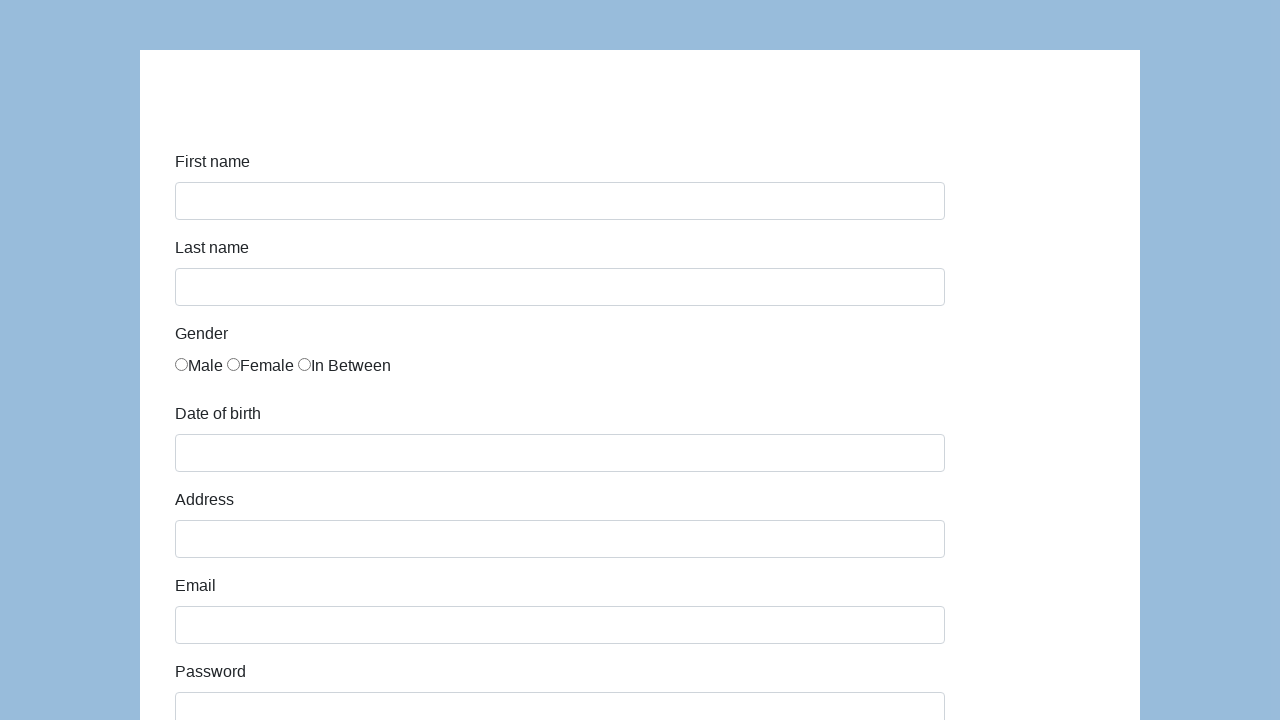

Cleared first name field on #first-name
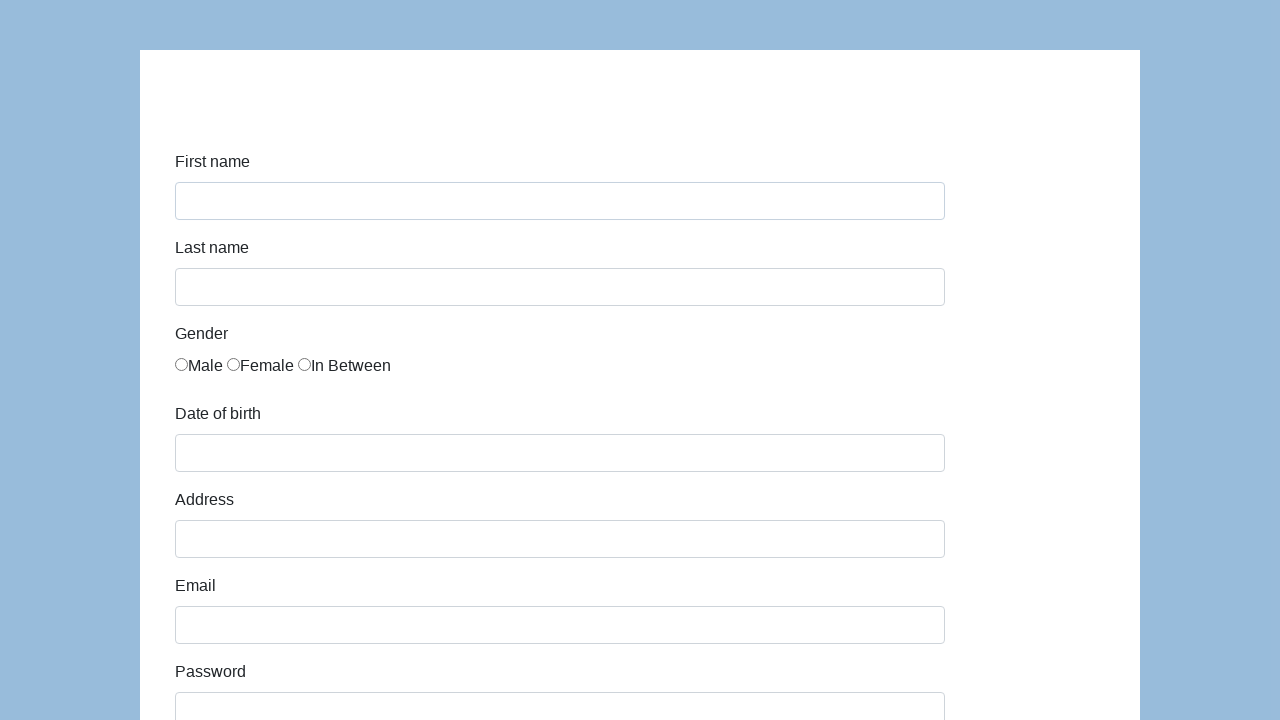

Filled first name field with 'Kowalski' on #first-name
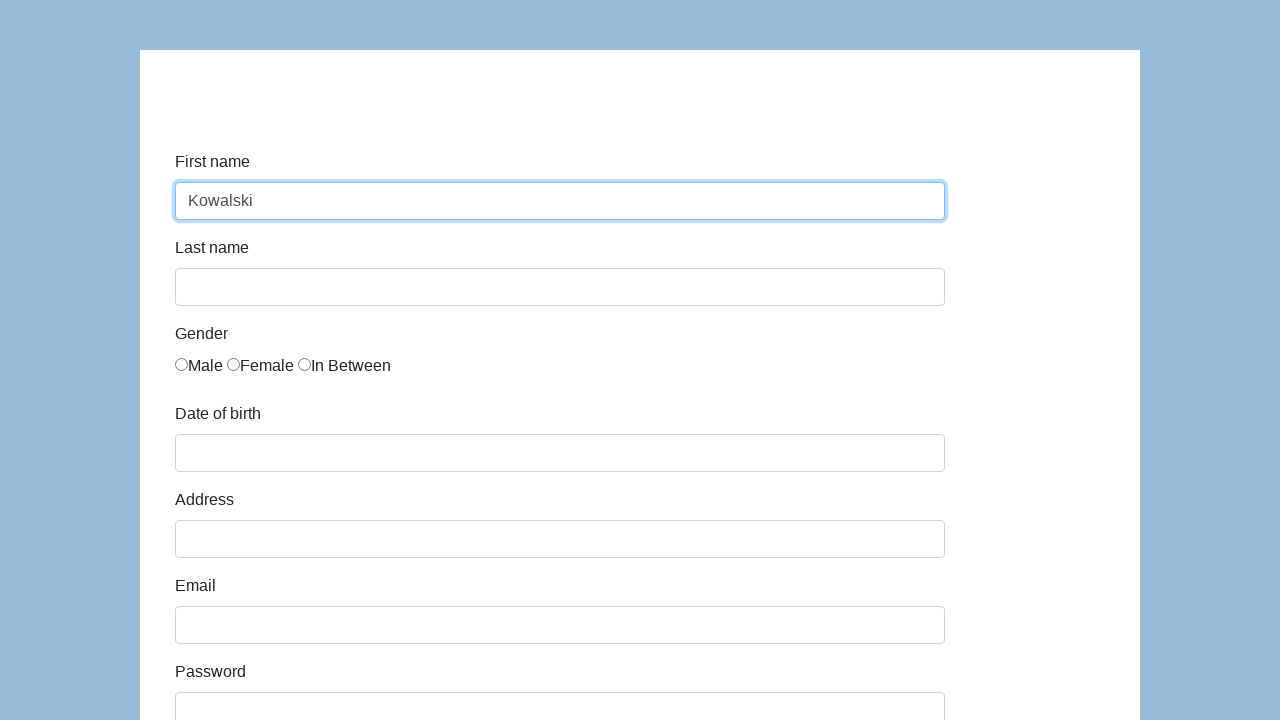

Cleared last name field on #last-name
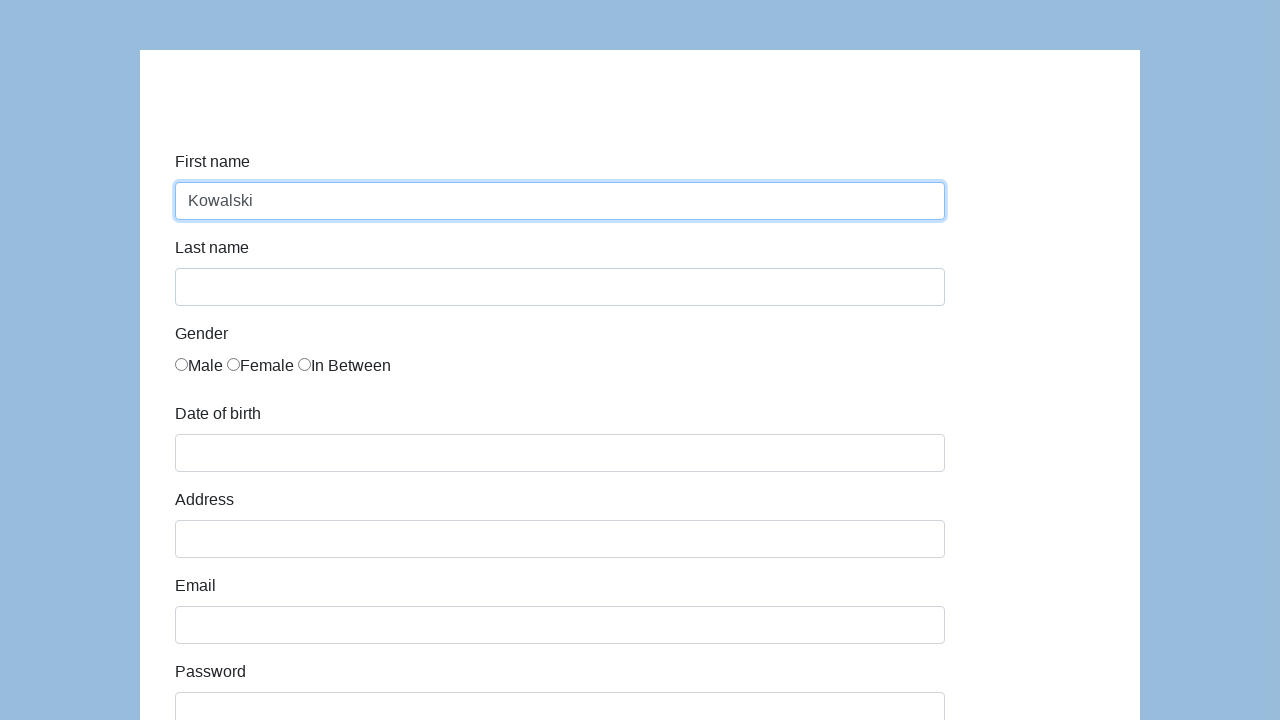

Filled last name field with 'Kowalski' on #last-name
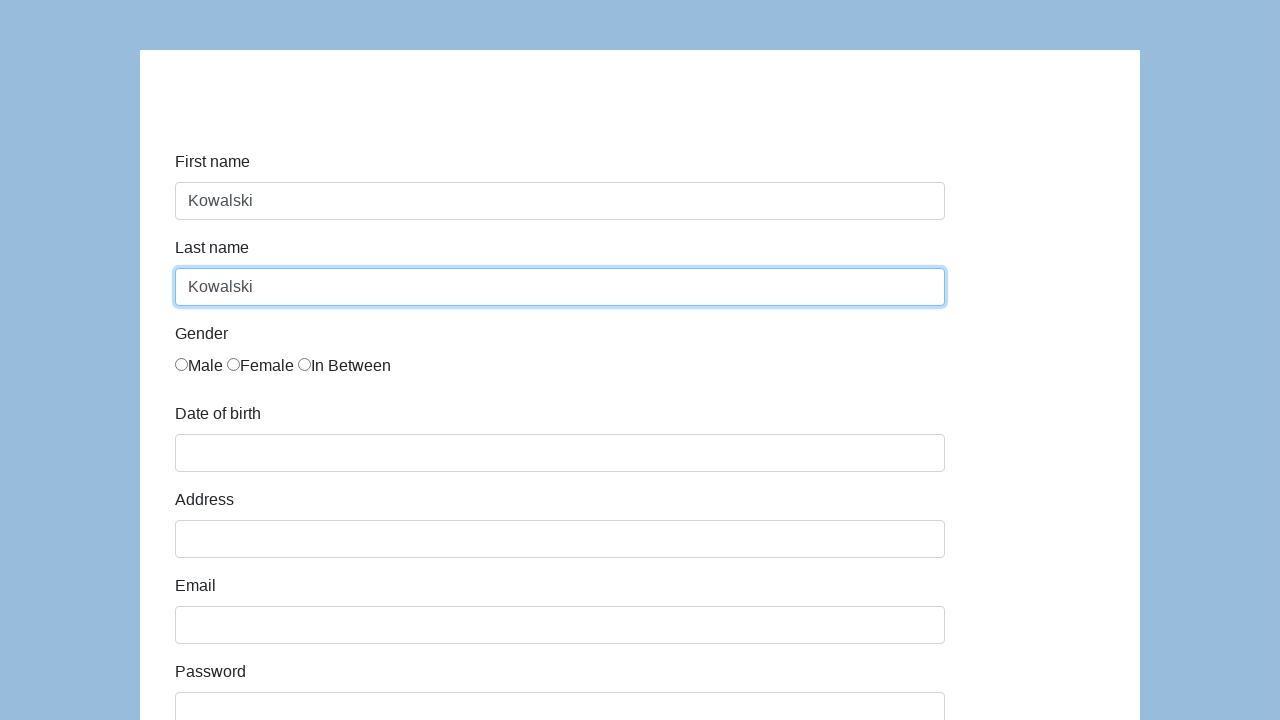

Selected first gender option at (182, 364) on input[name='gender']:first-of-type
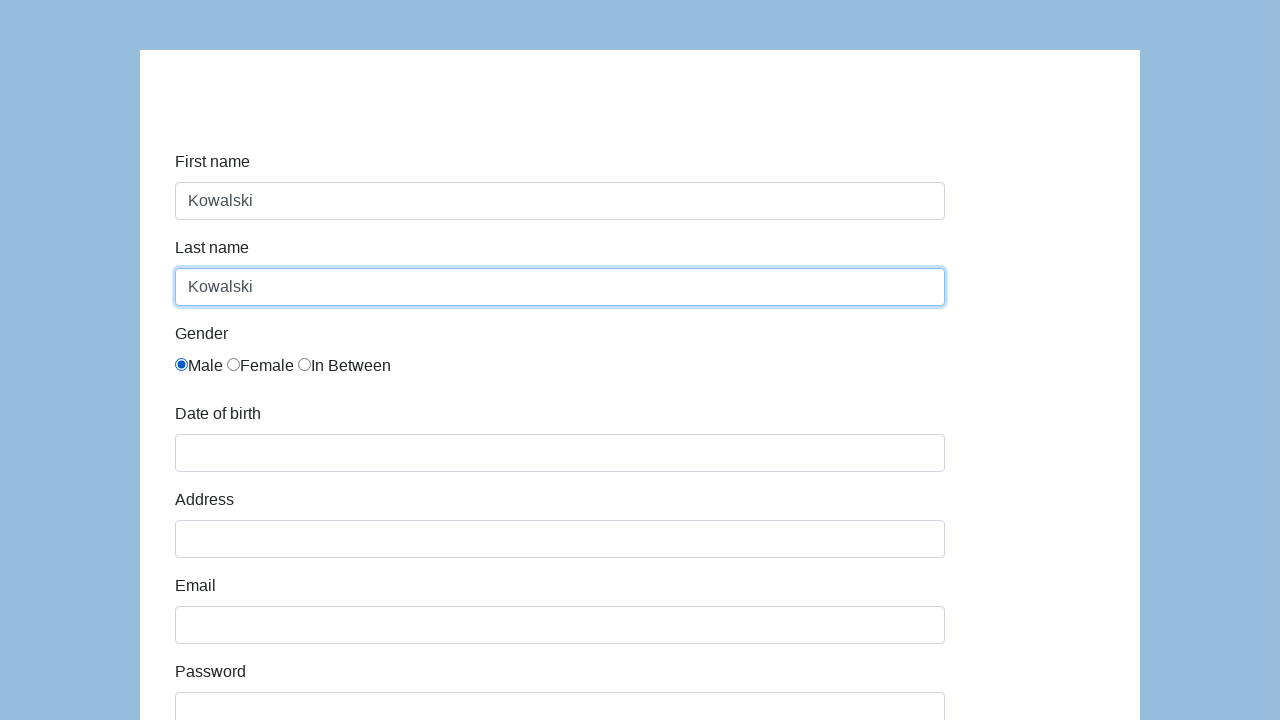

Cleared date of birth field on #dob
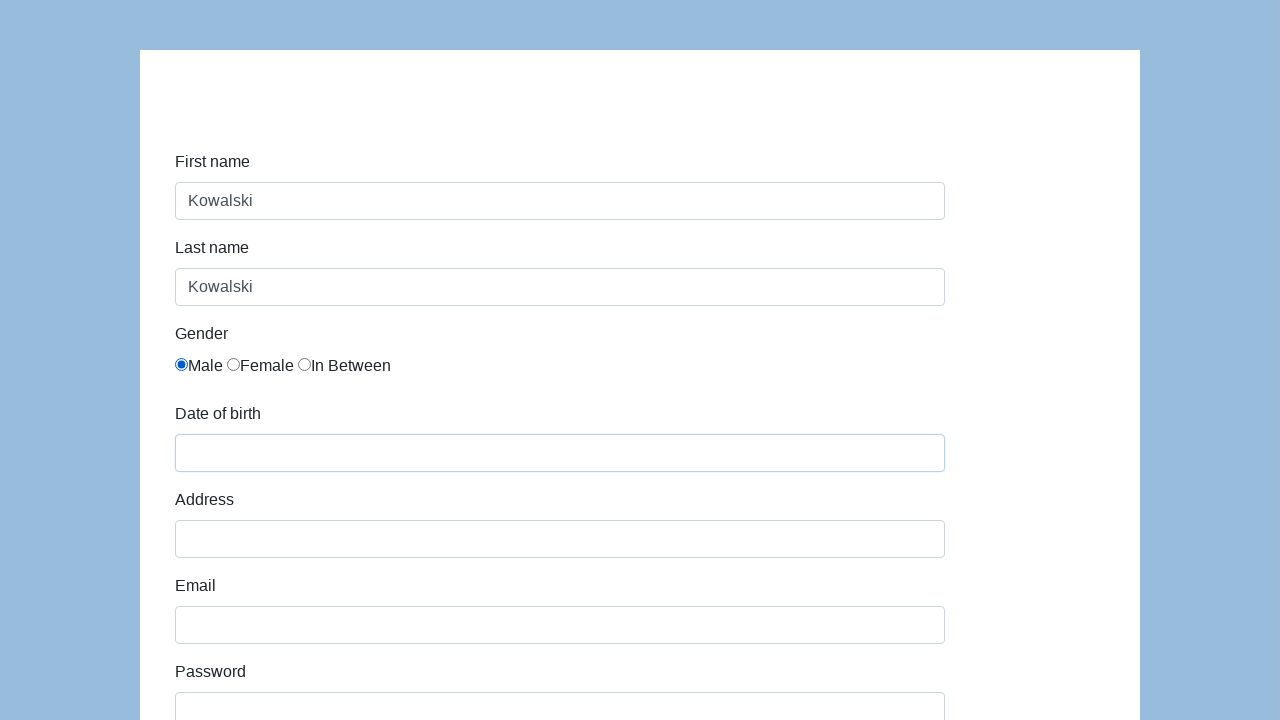

Filled date of birth field with '05/22/2010' on #dob
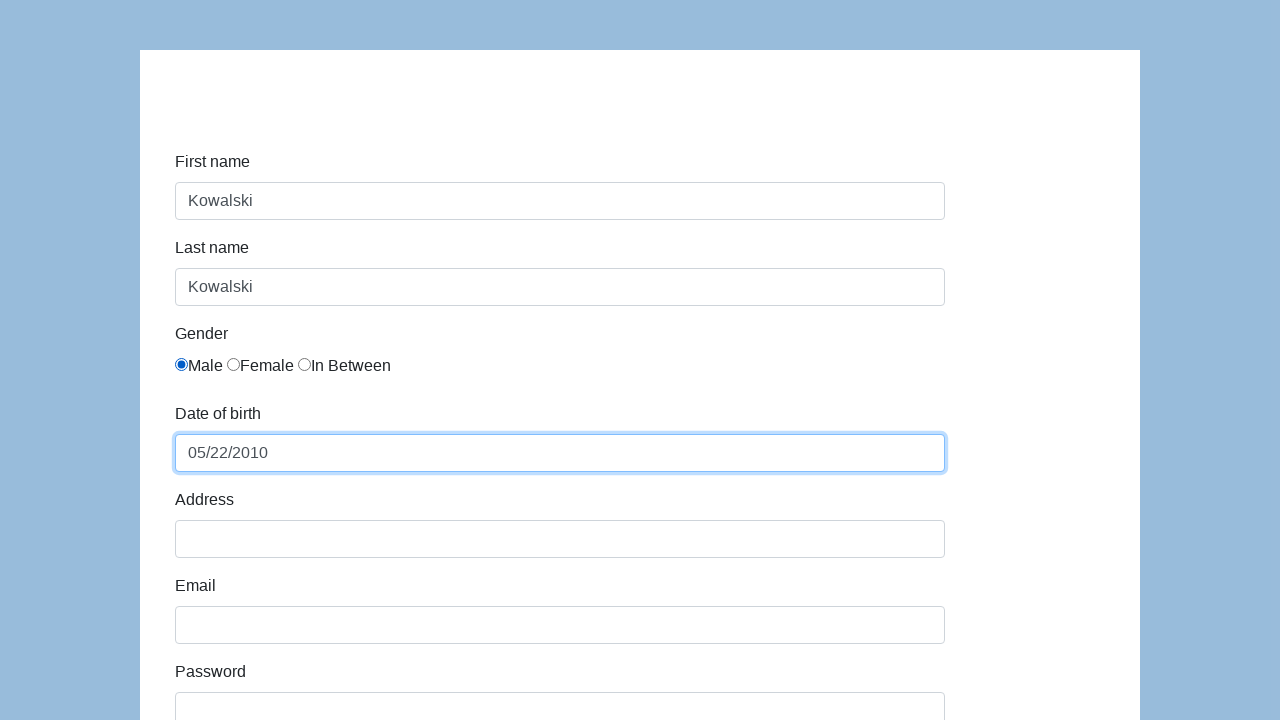

Cleared address field on #address
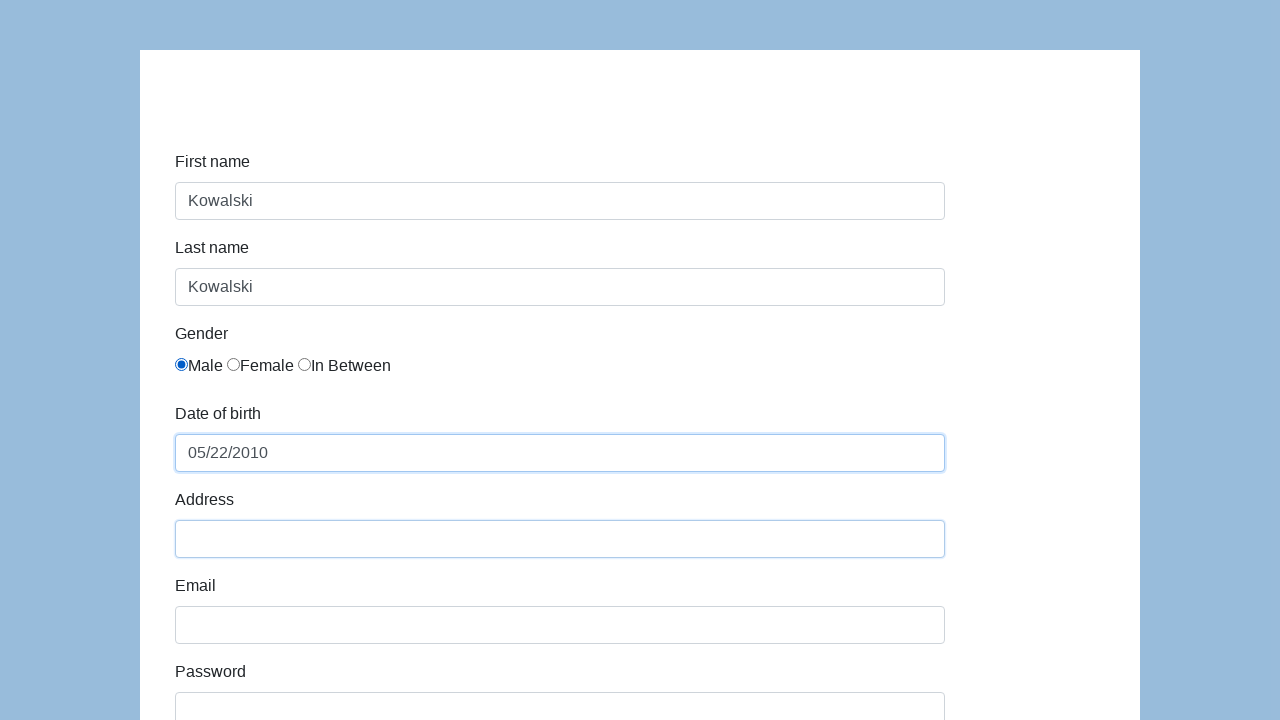

Filled address field with 'Prosta 51' on #address
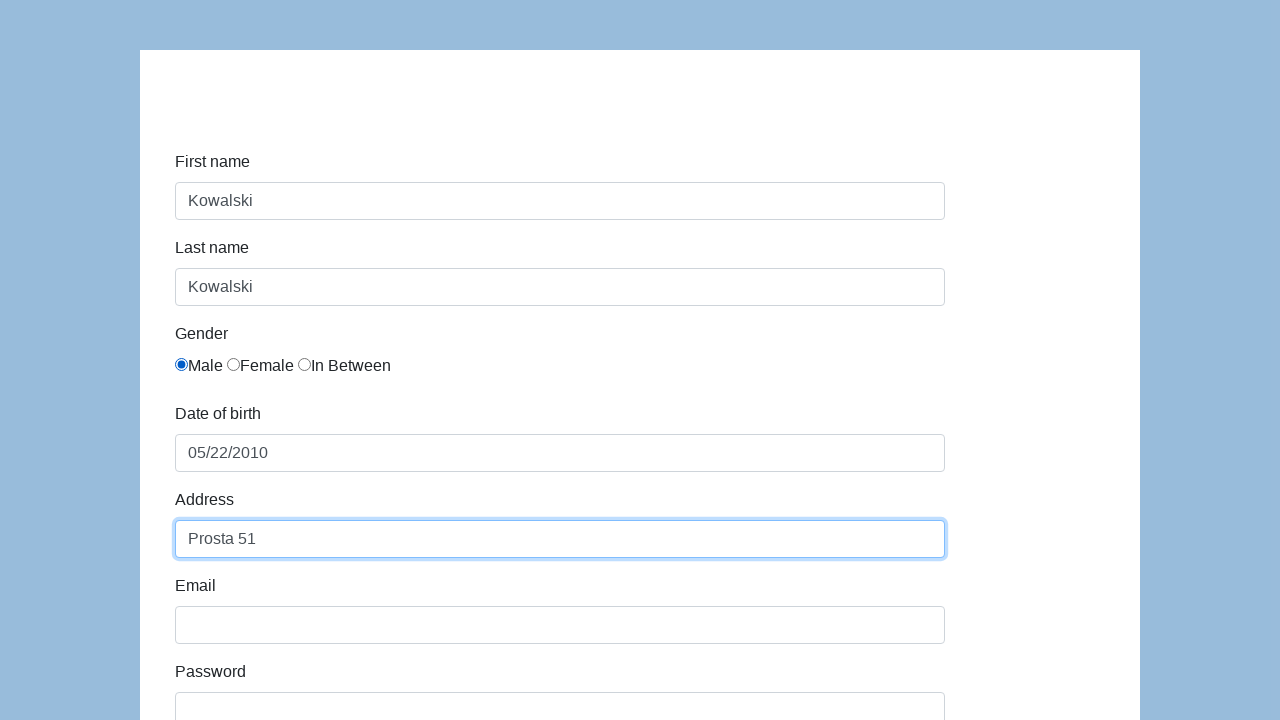

Cleared email field on #email
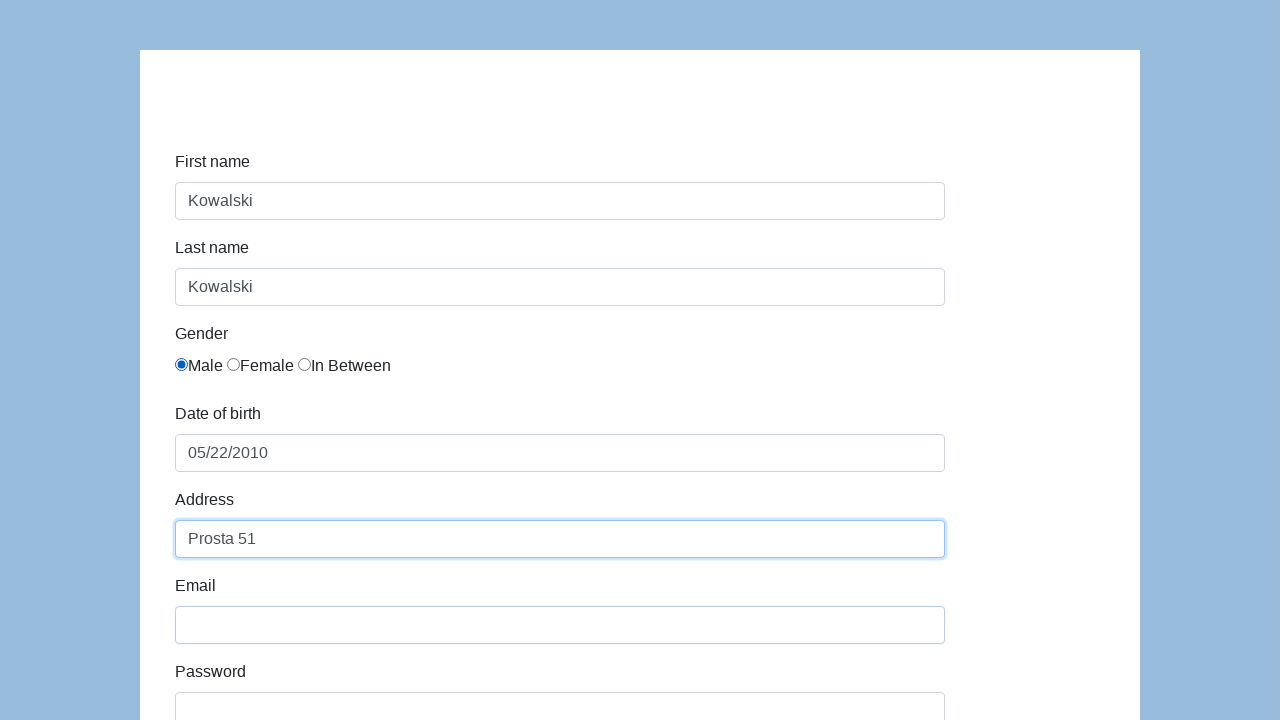

Filled email field with 'karol.kowalski@mailinator.com' on #email
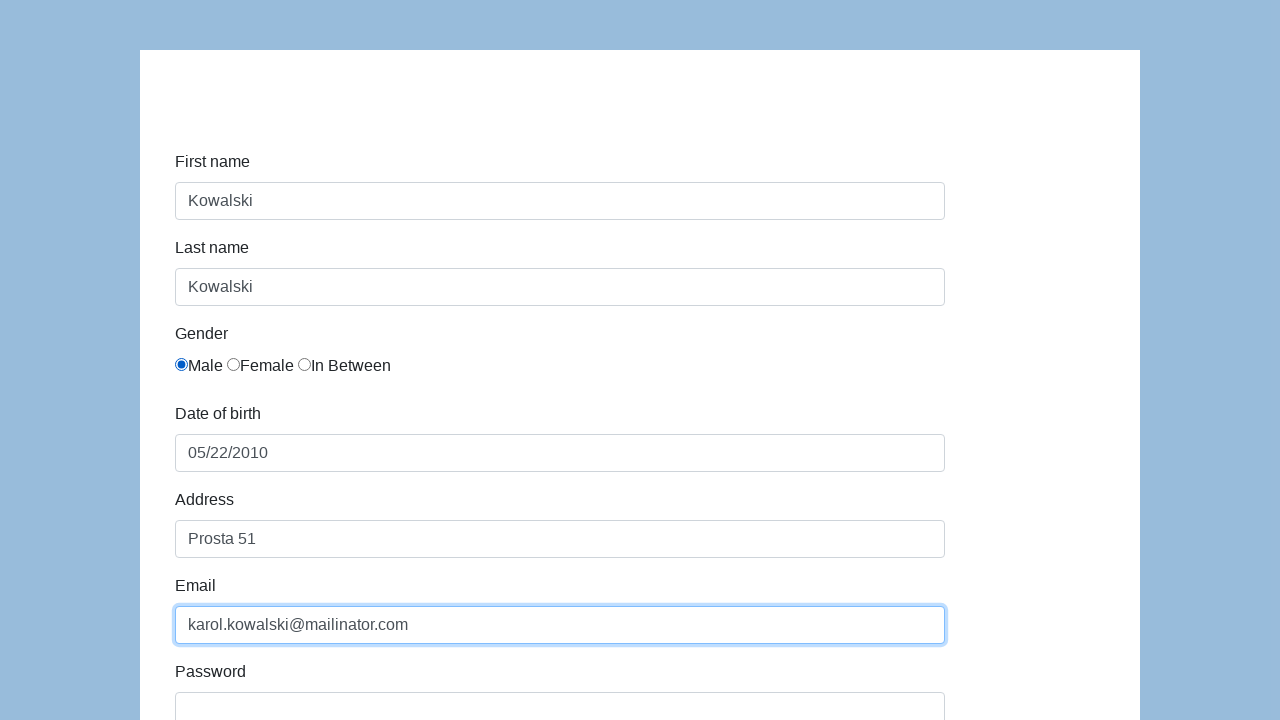

Cleared password field on #password
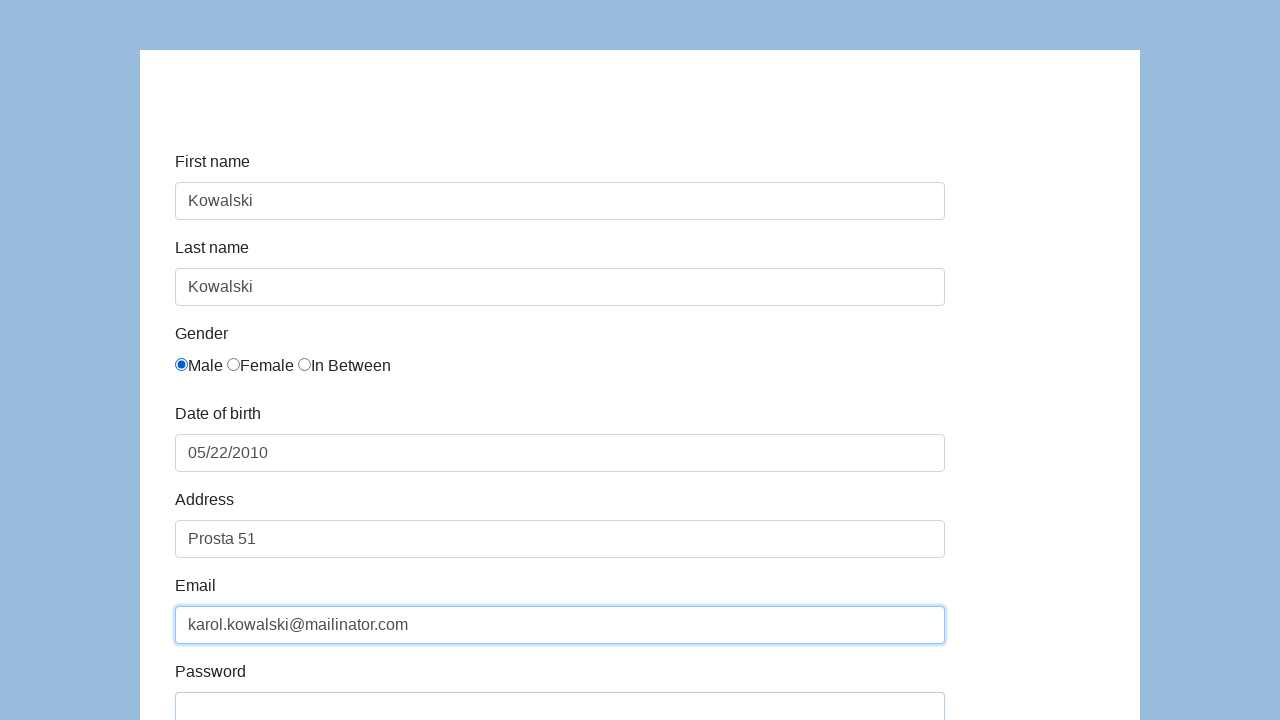

Filled password field with 'pass123' on #password
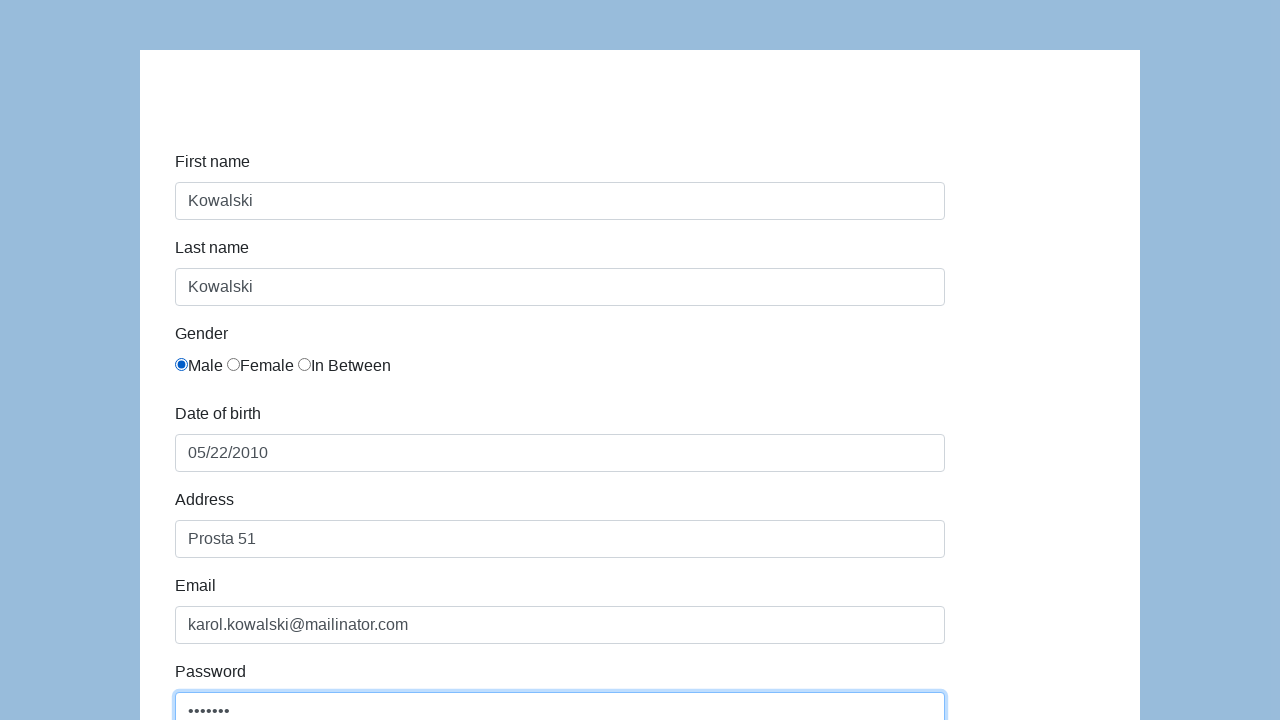

Cleared company field on #company
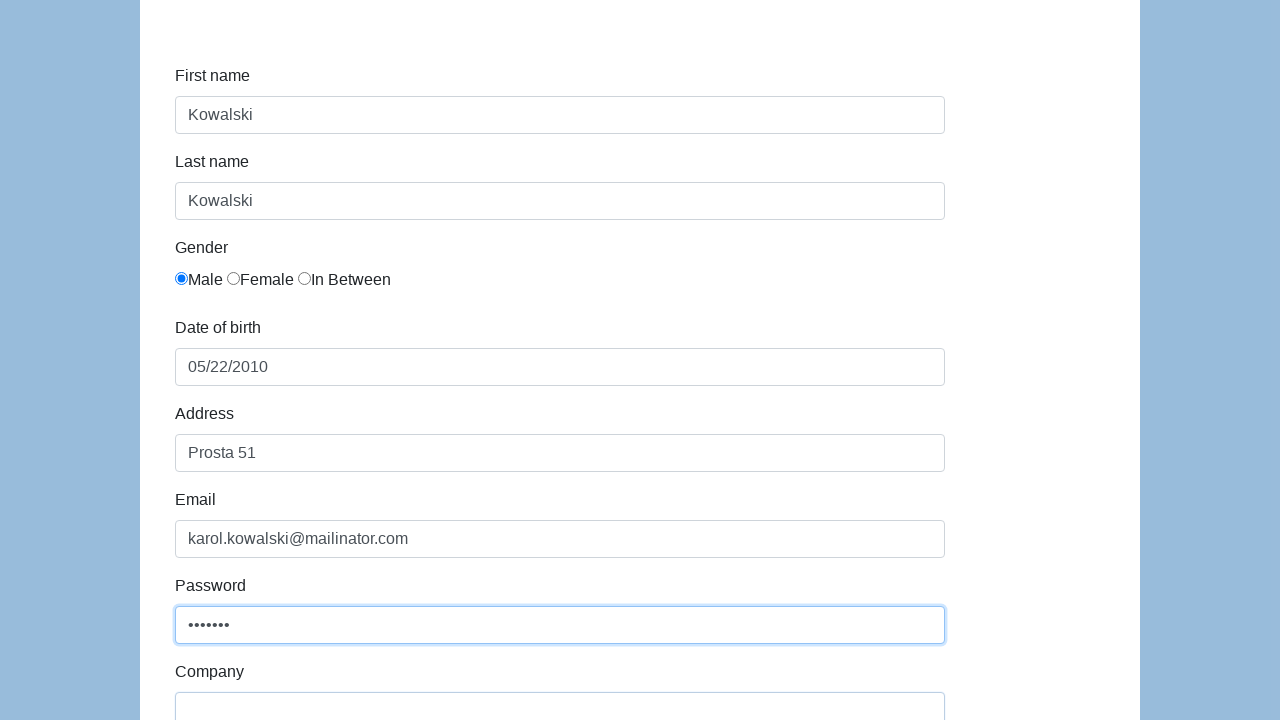

Filled company field with 'Coders Lab' on #company
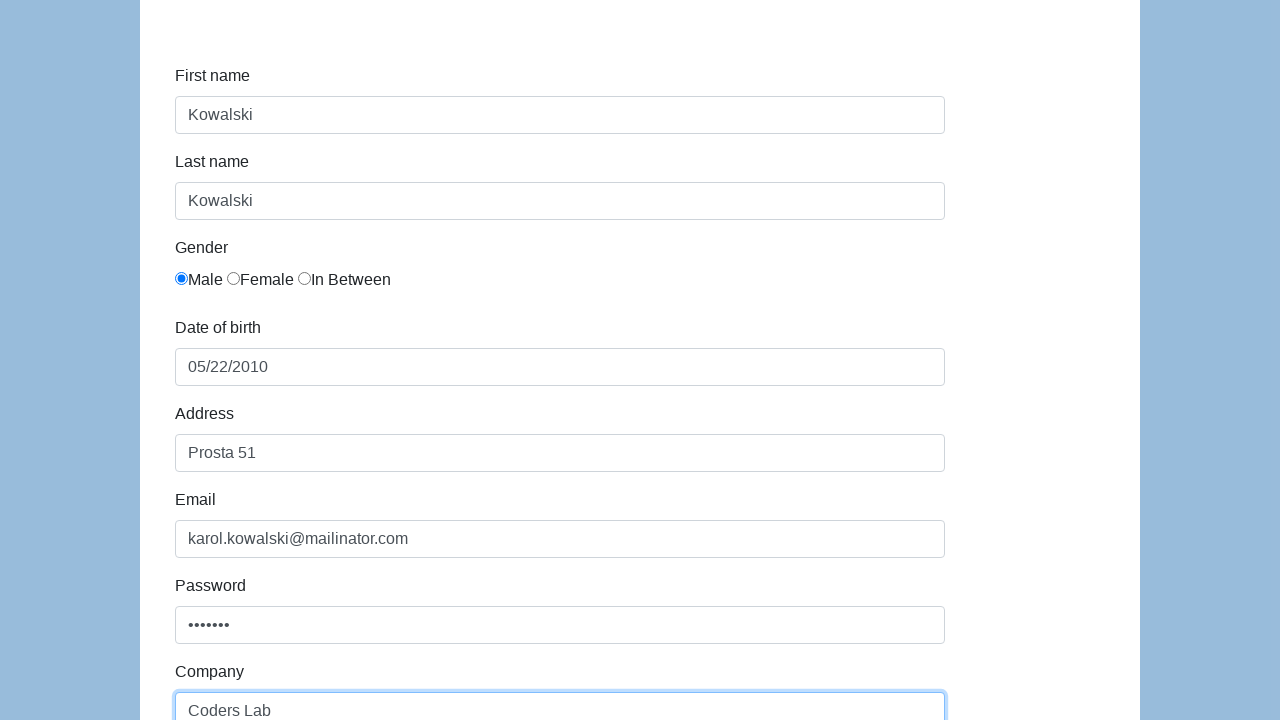

Cleared comment field on #comment
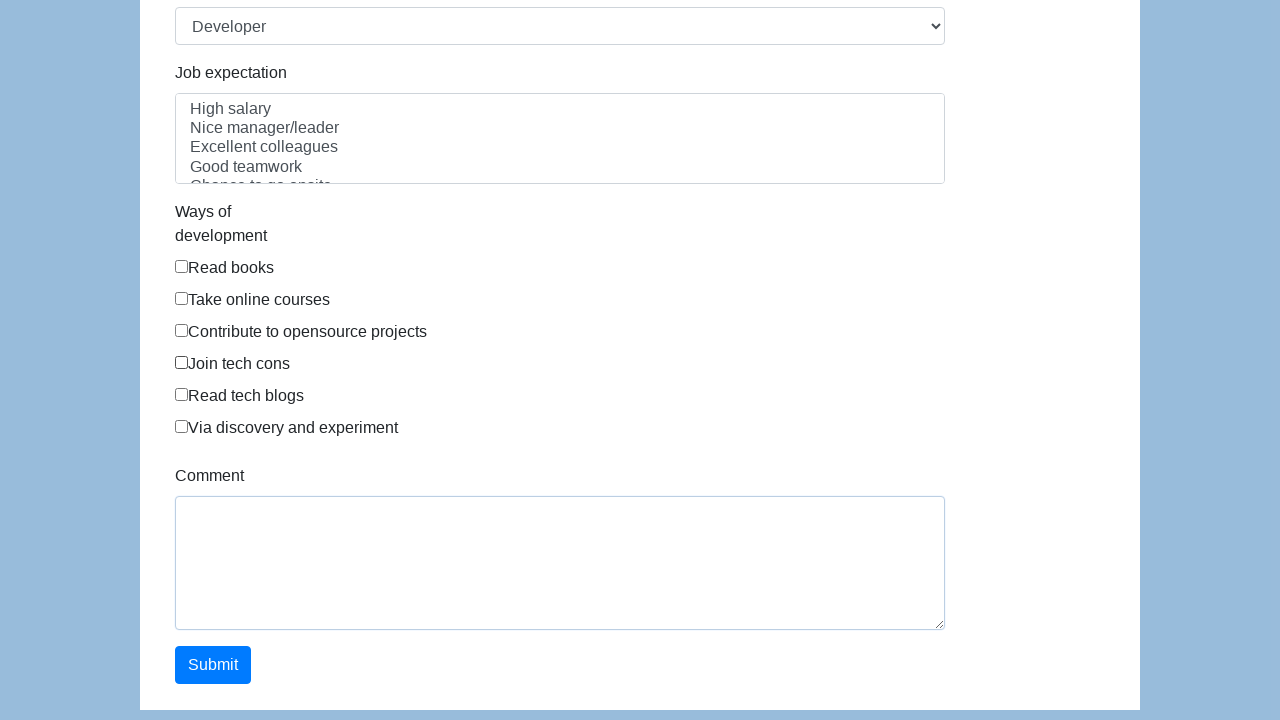

Filled comment field with test automation message on #comment
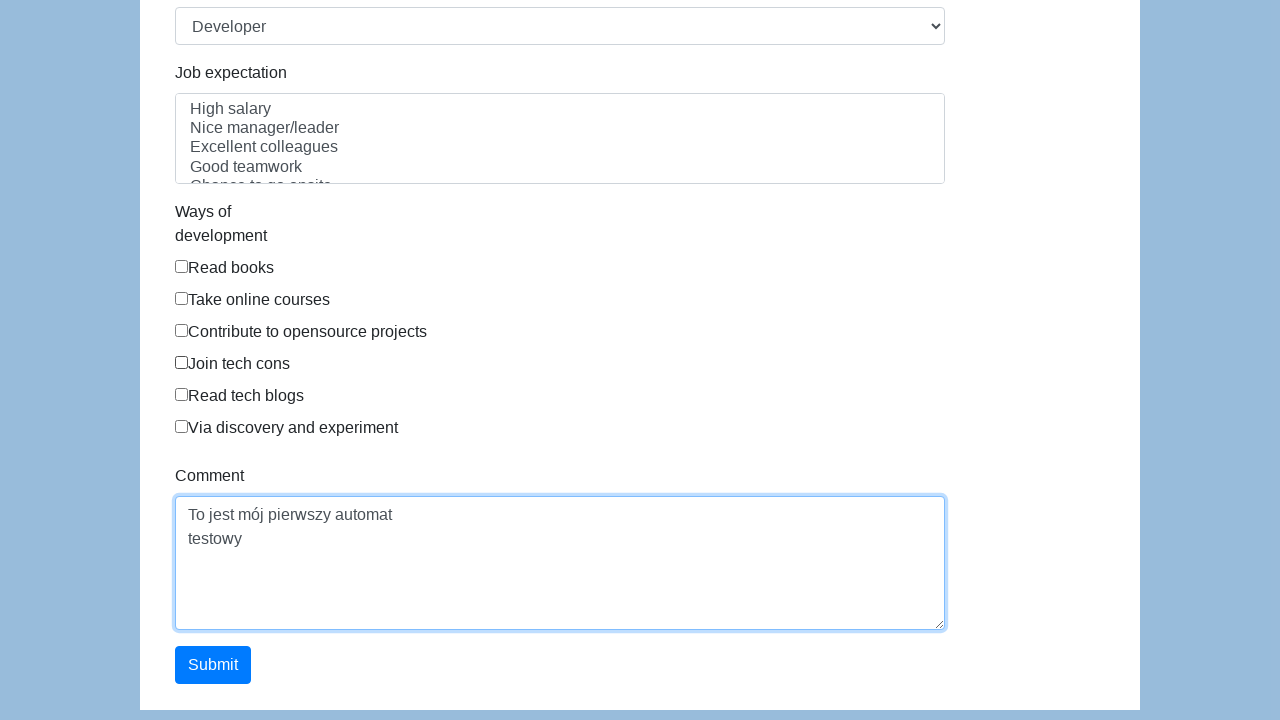

Clicked first name field to focus at (560, 201) on #first-name
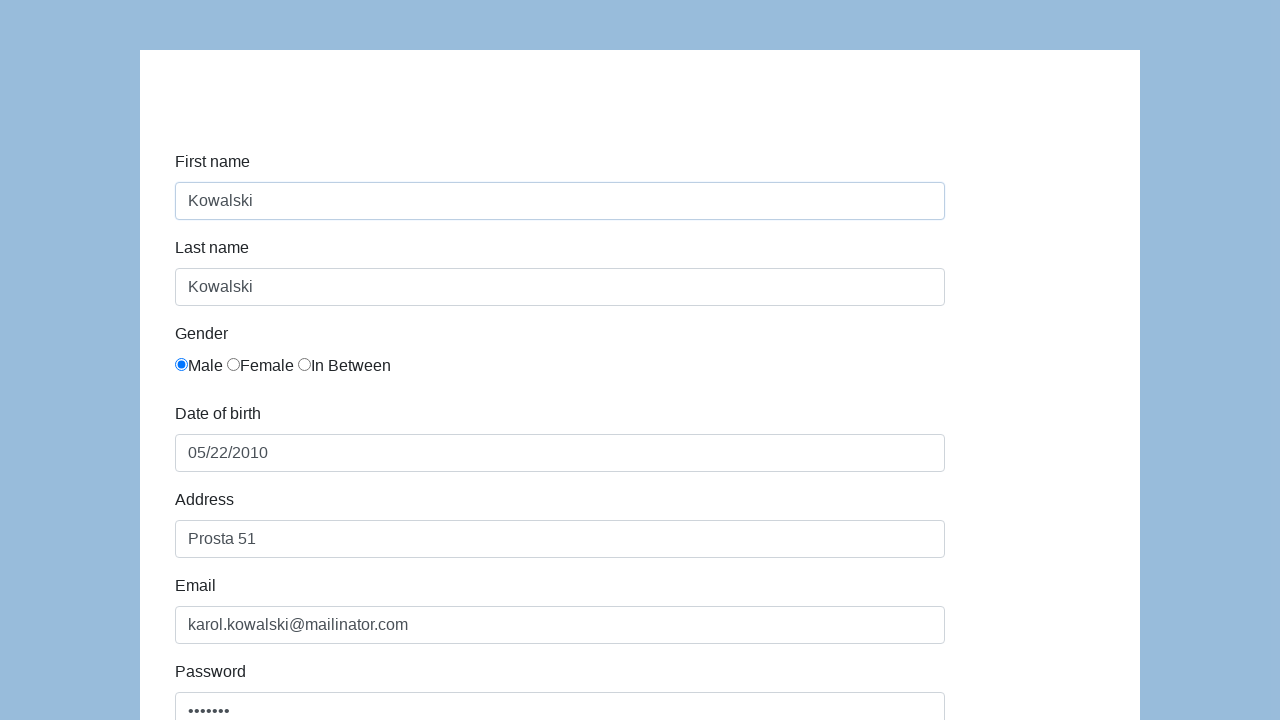

Pressed Enter to submit form
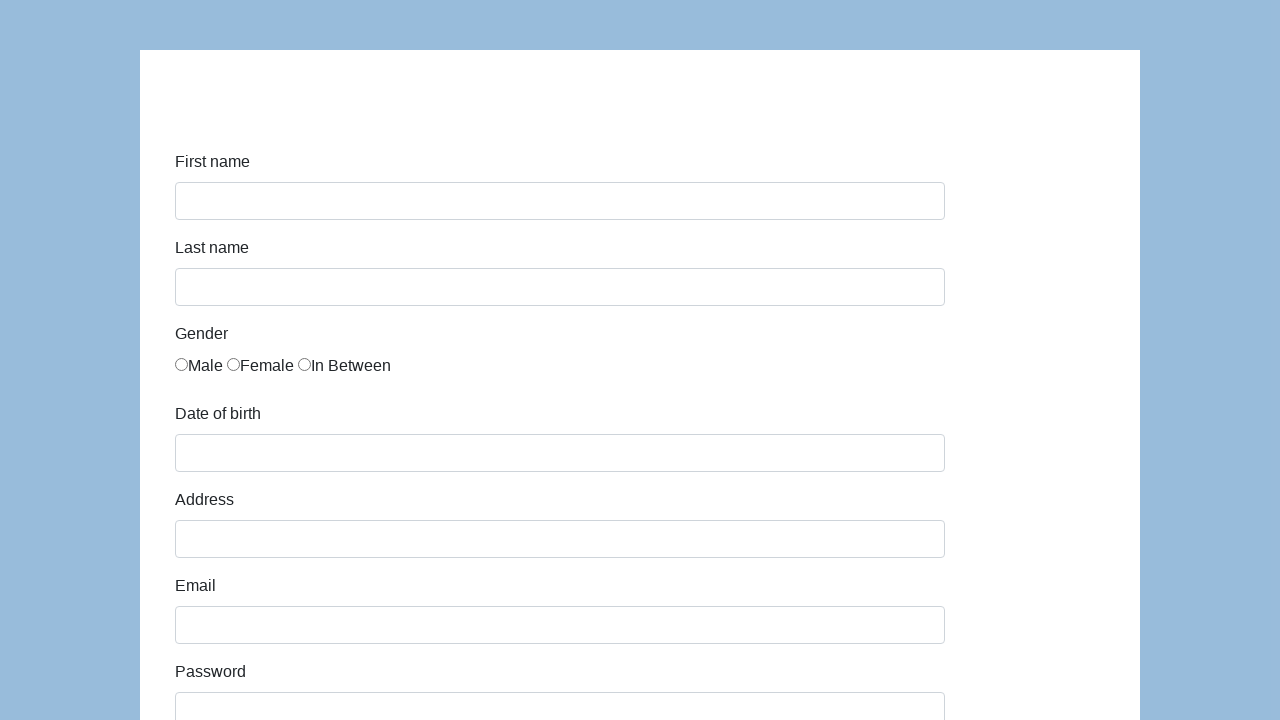

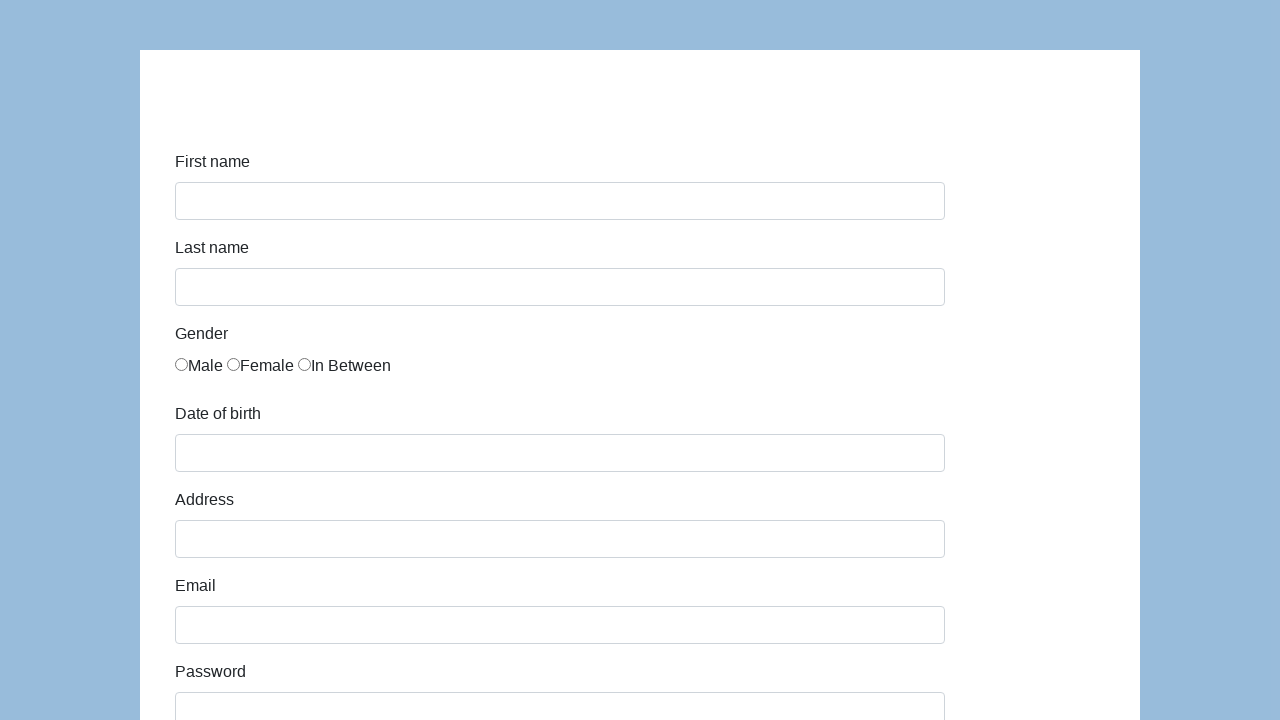